Tests the Playwright TodoMVC demo by adding three todo items (sleep, code, eat) and marking all of them as completed.

Starting URL: https://demo.playwright.dev/todomvc/#/

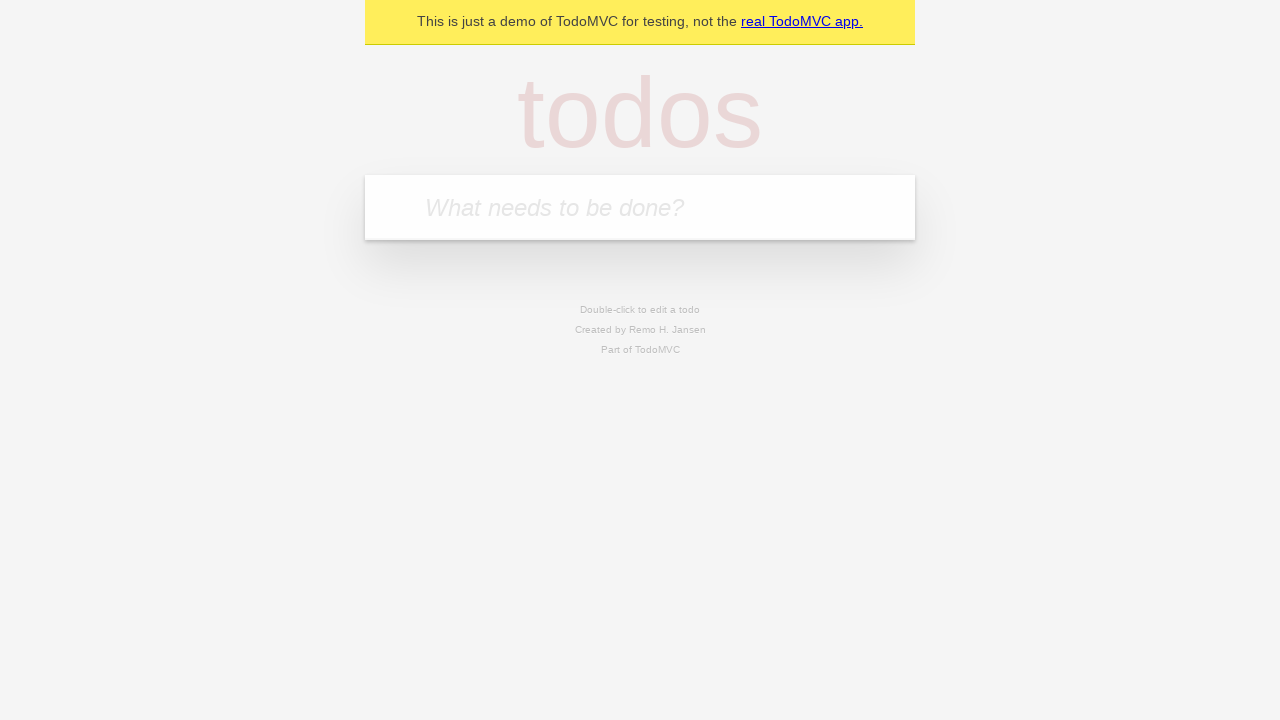

Located the new todo input field
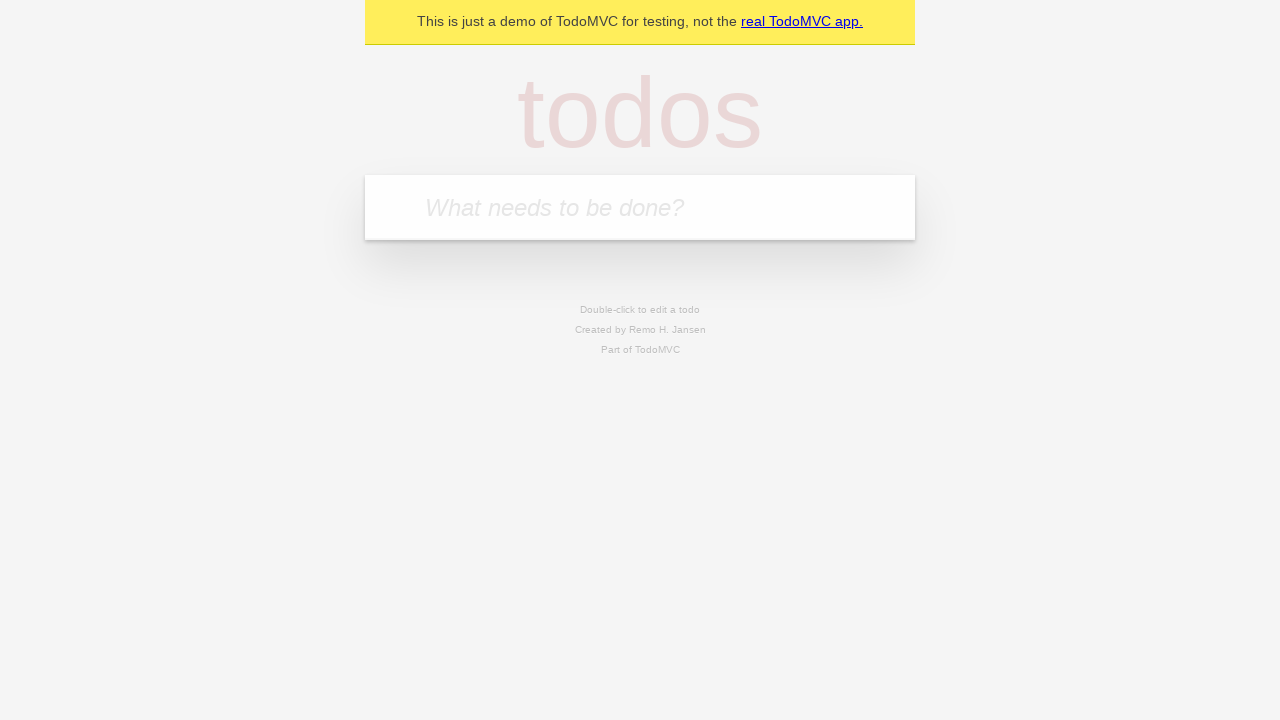

Filled new todo input with 'sleep' on .new-todo
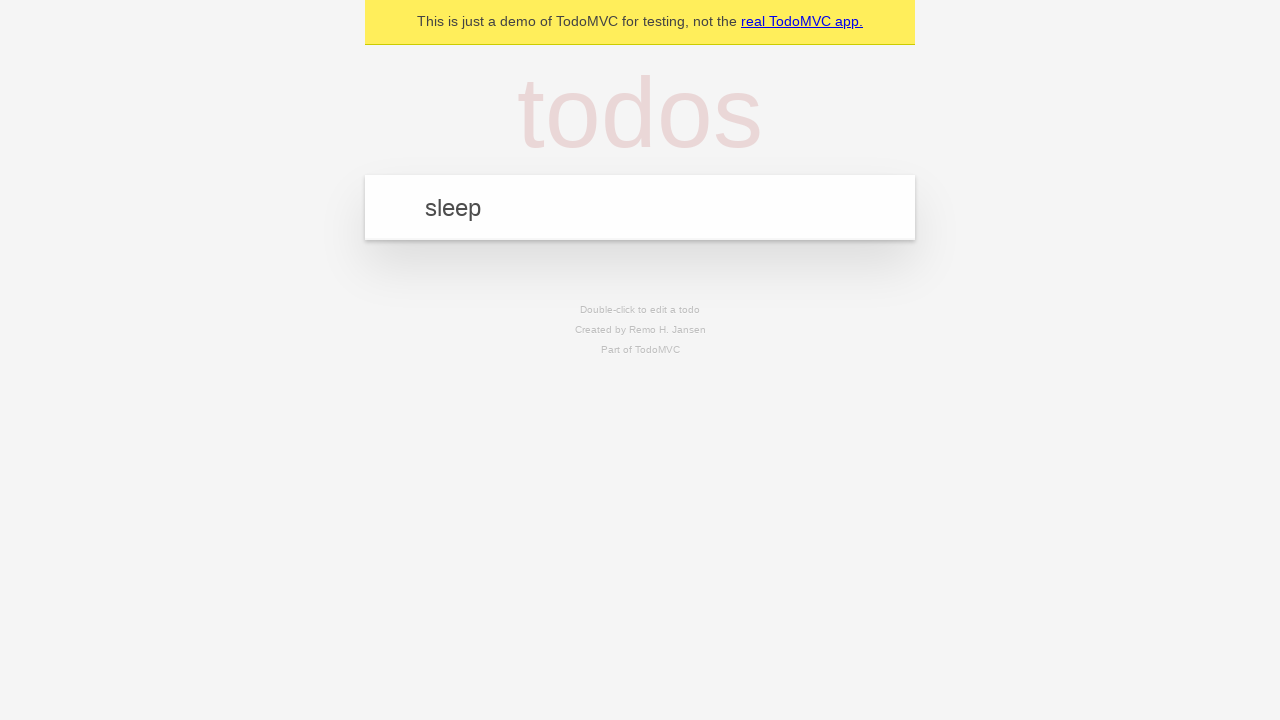

Pressed Enter to add 'sleep' todo item on .new-todo
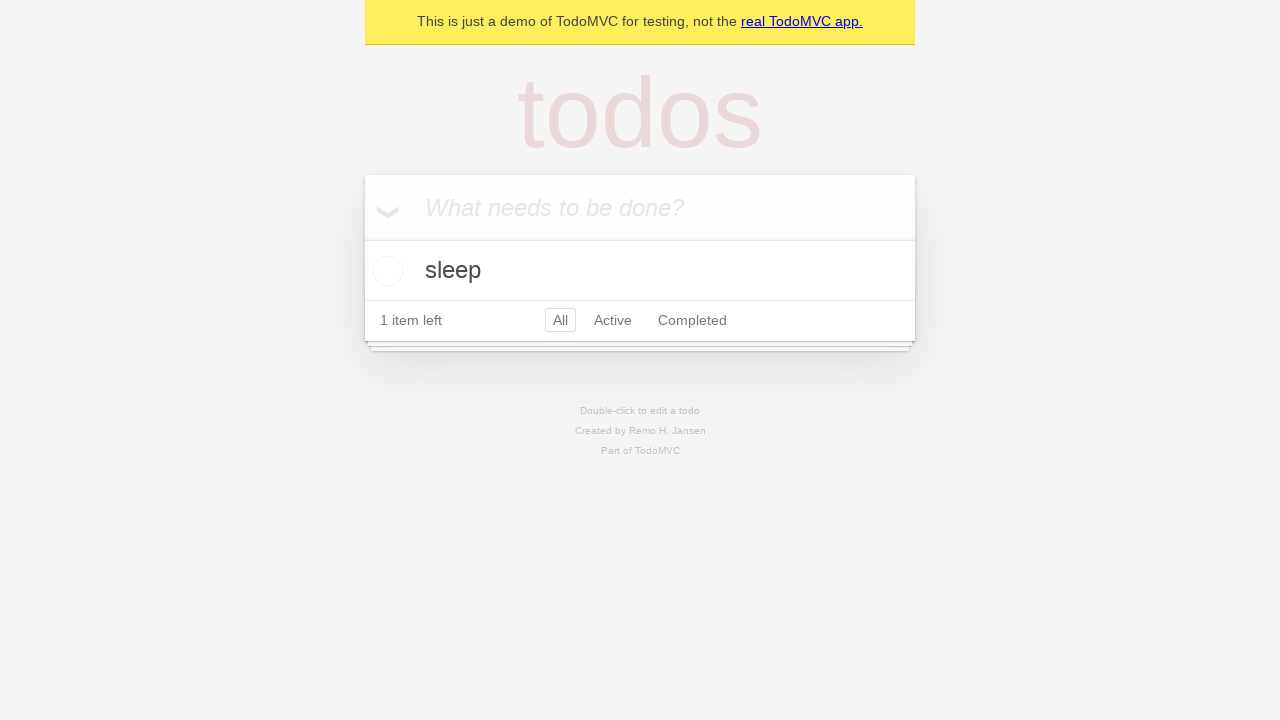

Filled new todo input with 'code' on .new-todo
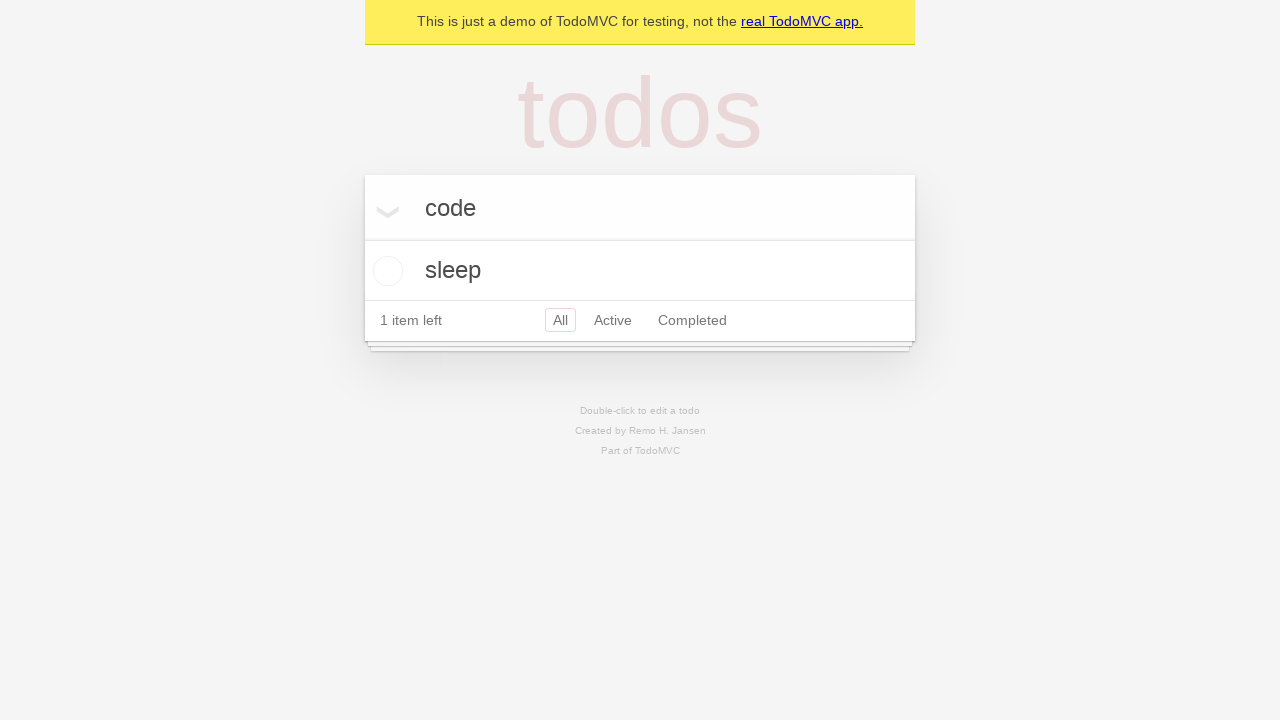

Pressed Enter to add 'code' todo item on .new-todo
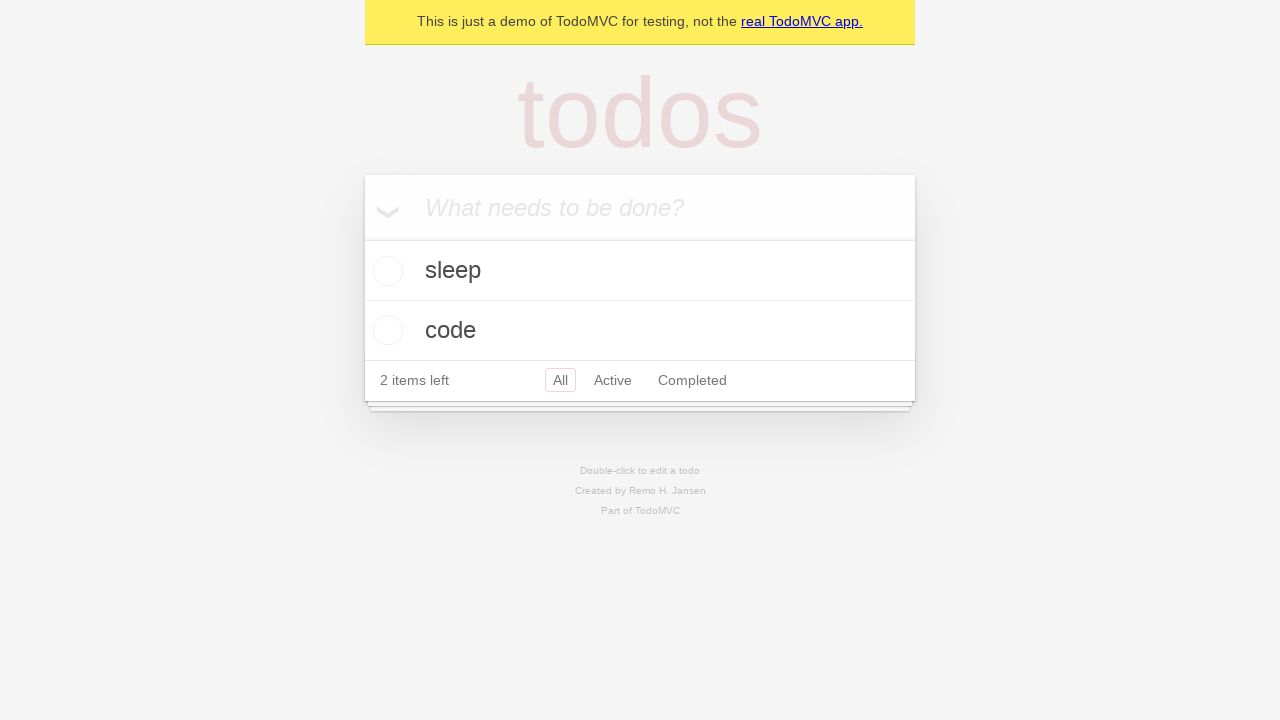

Filled new todo input with 'eat' on .new-todo
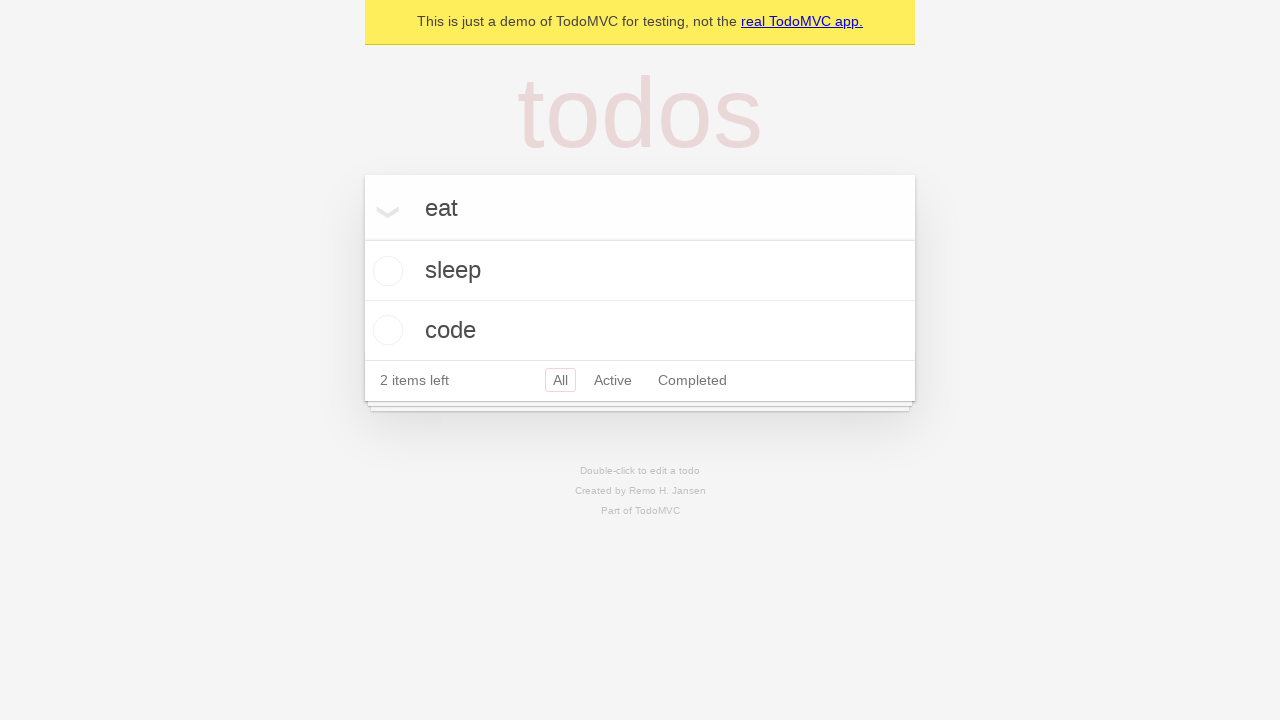

Pressed Enter to add 'eat' todo item on .new-todo
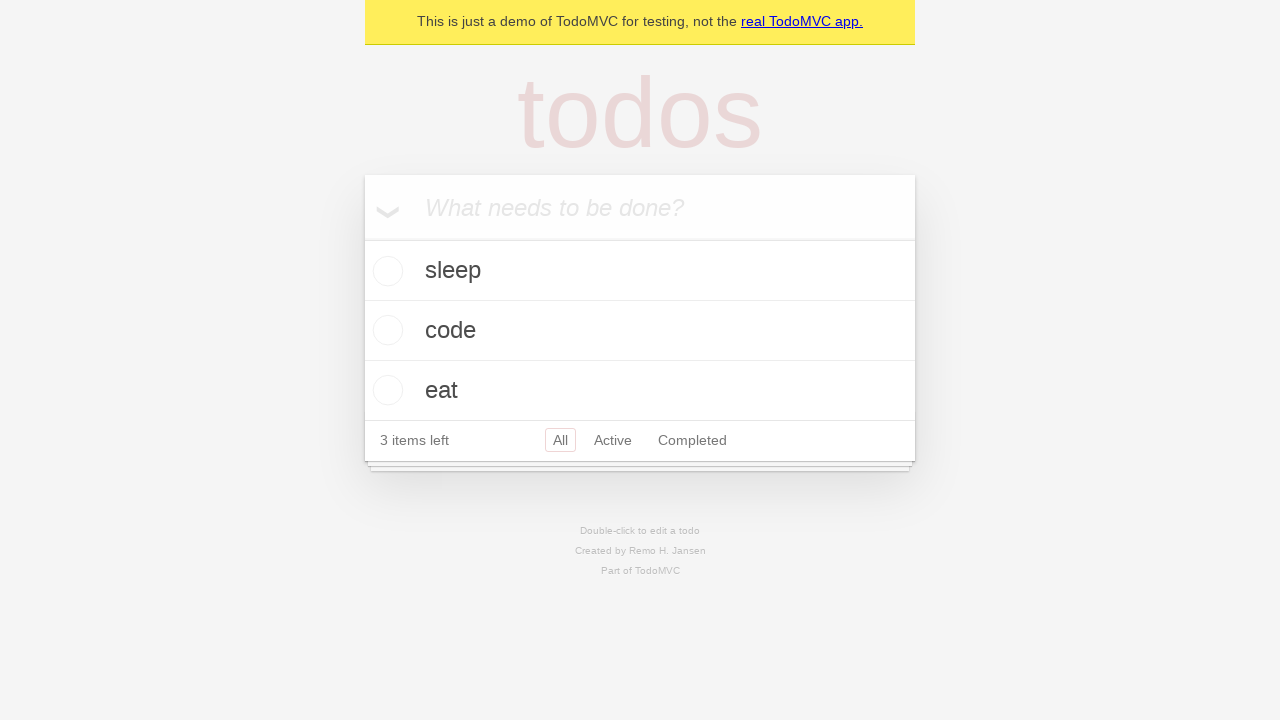

Marked 'code' todo as completed at (385, 330) on li >> internal:has-text="code"i >> internal:label="Toggle Todo"i
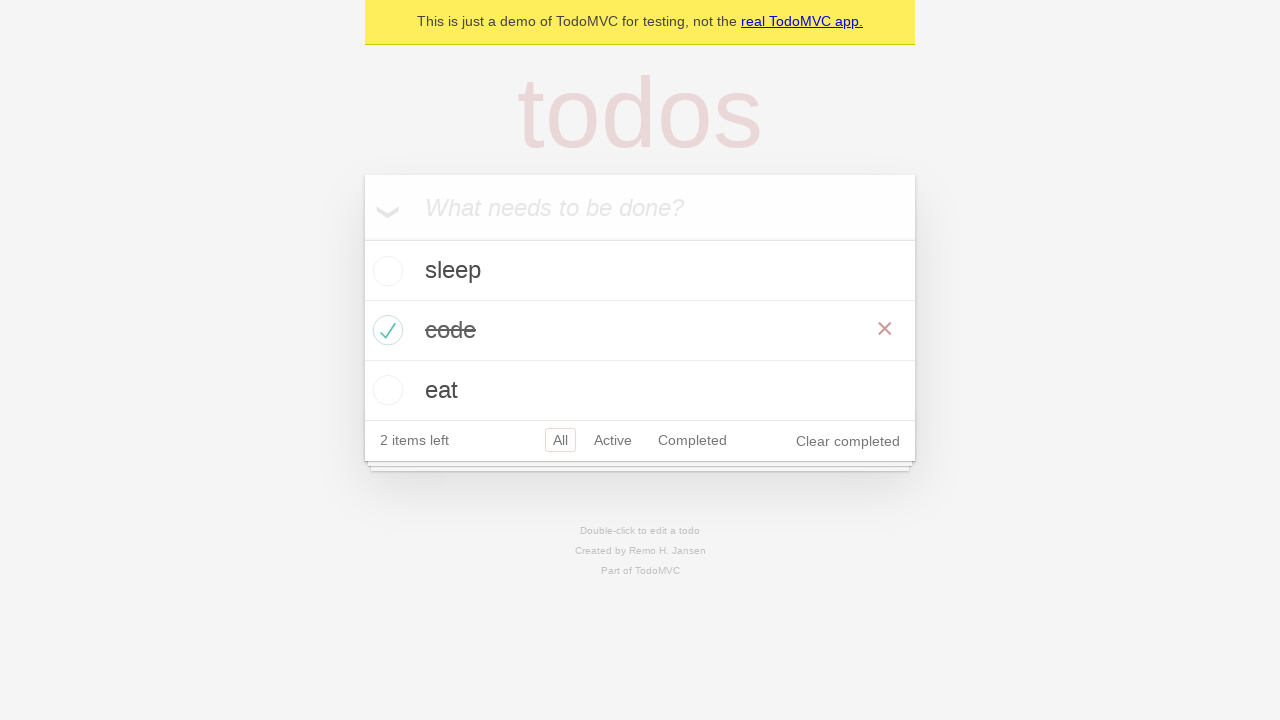

Marked 'sleep' todo as completed at (385, 271) on li >> internal:has-text="sleep"i >> internal:label="Toggle Todo"i
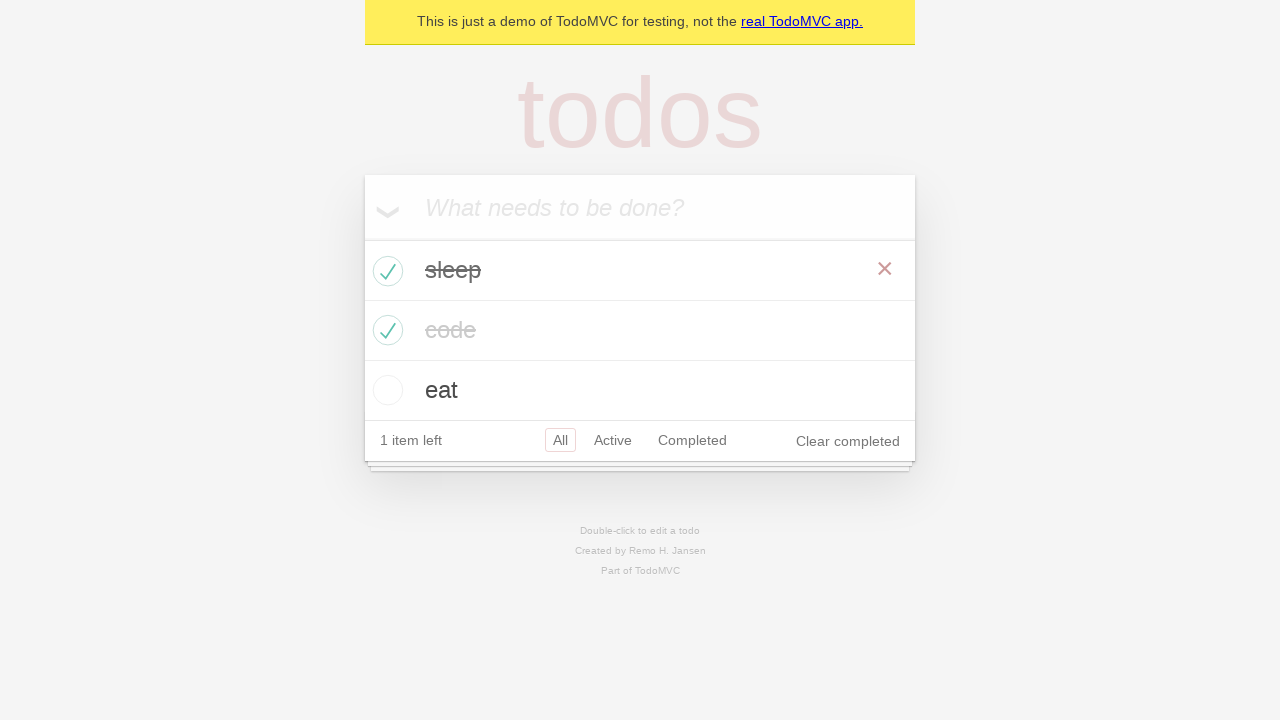

Marked 'eat' todo as completed at (385, 390) on li >> internal:has-text="eat"i >> internal:label="Toggle Todo"i
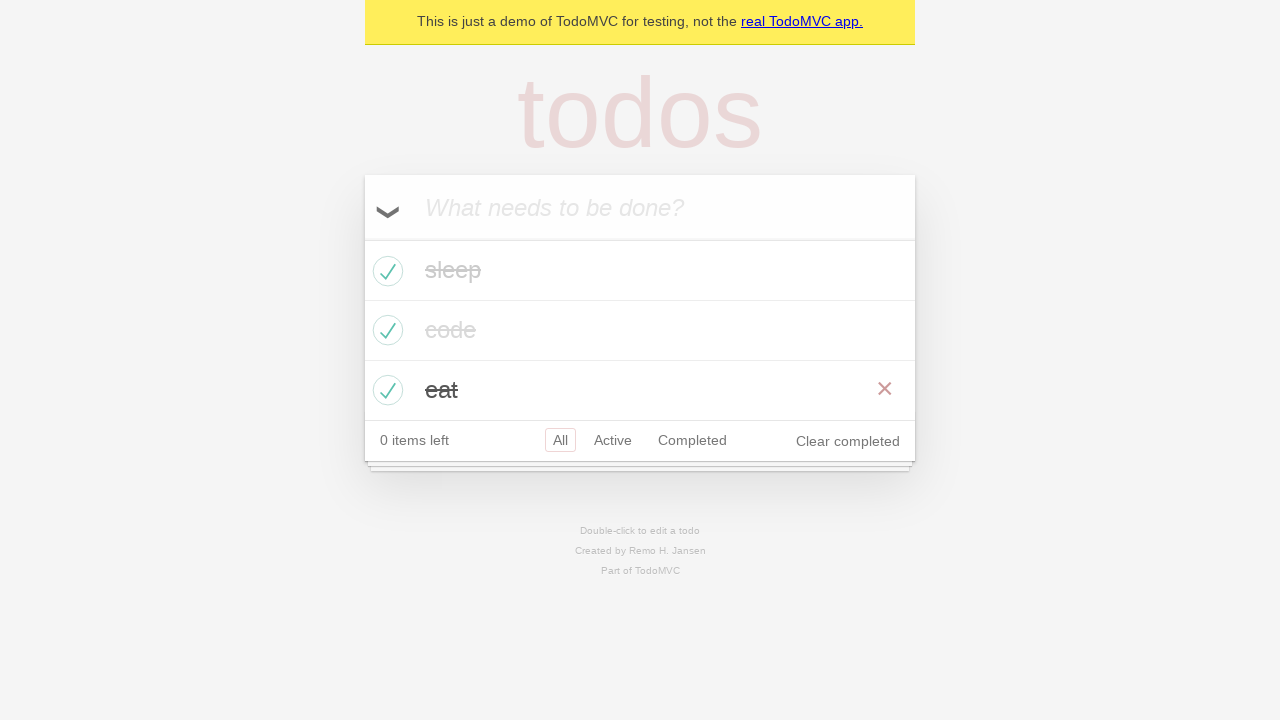

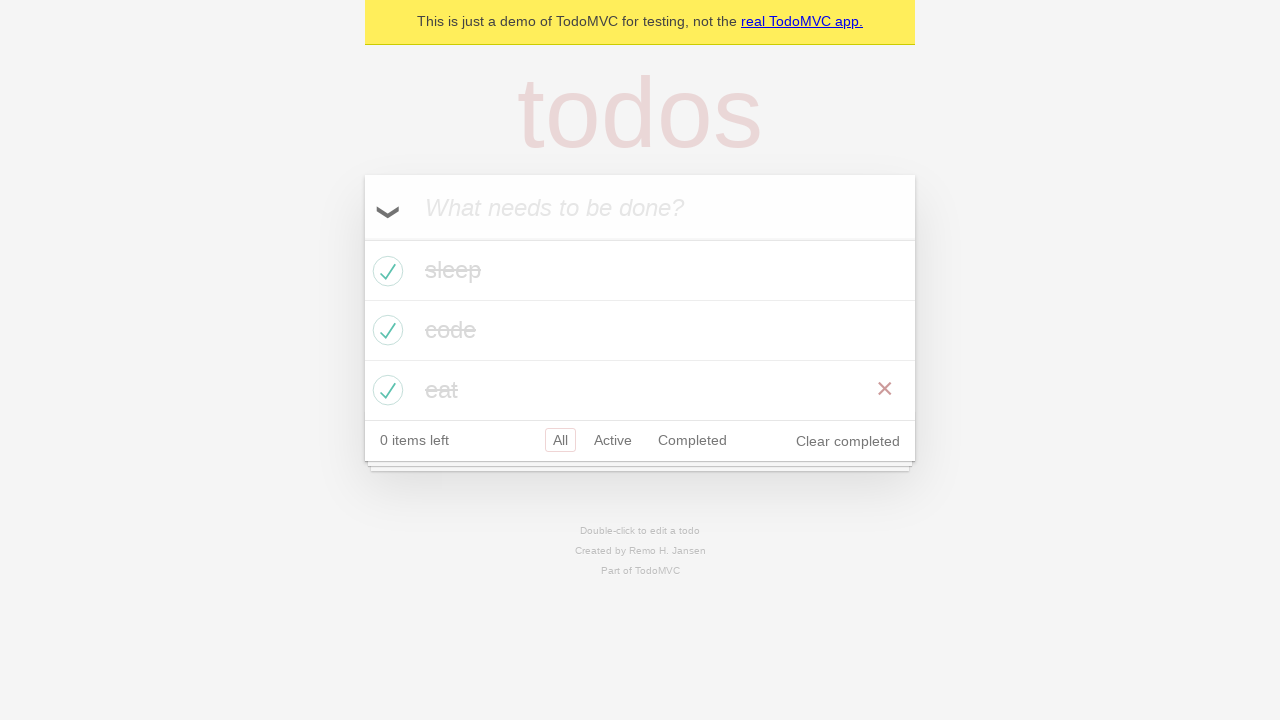